Tests login form validation by entering username only, clearing password field, and verifying the "Password is required" error message appears

Starting URL: https://www.saucedemo.com/

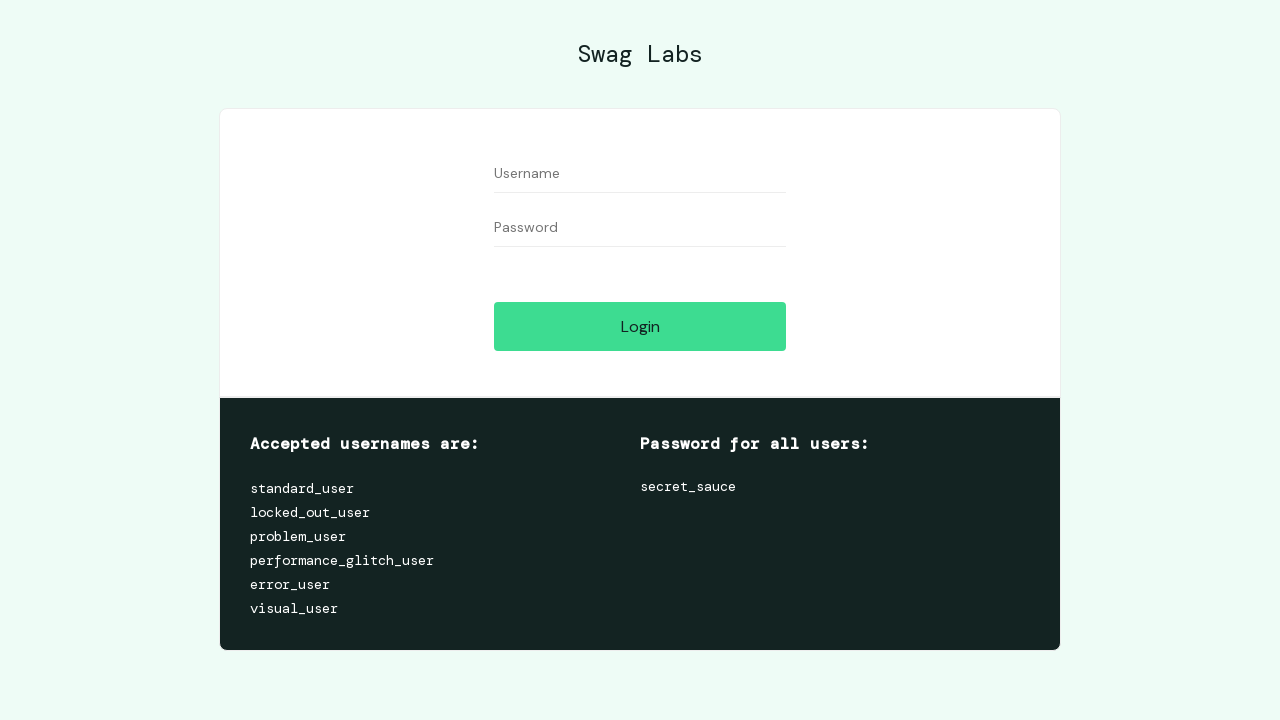

Filled username field with 'standard_user' on input[data-test='username']
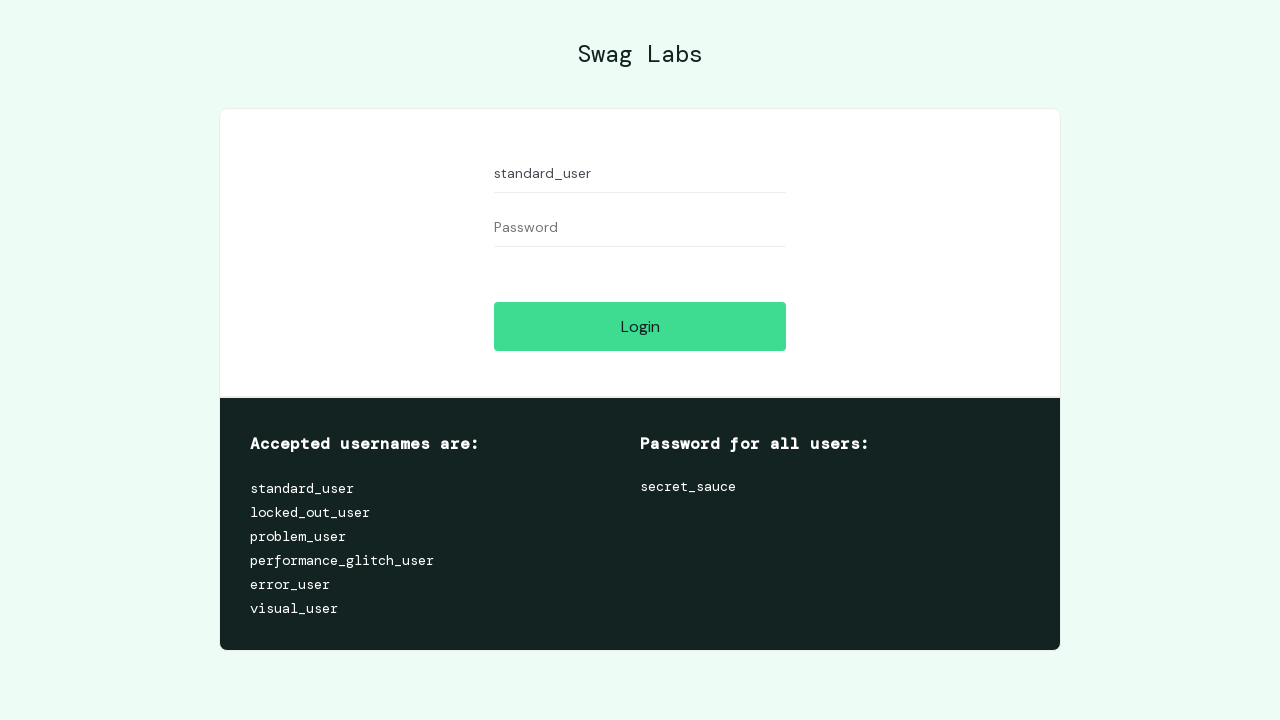

Filled password field with 'somepassword' on input[data-test='password']
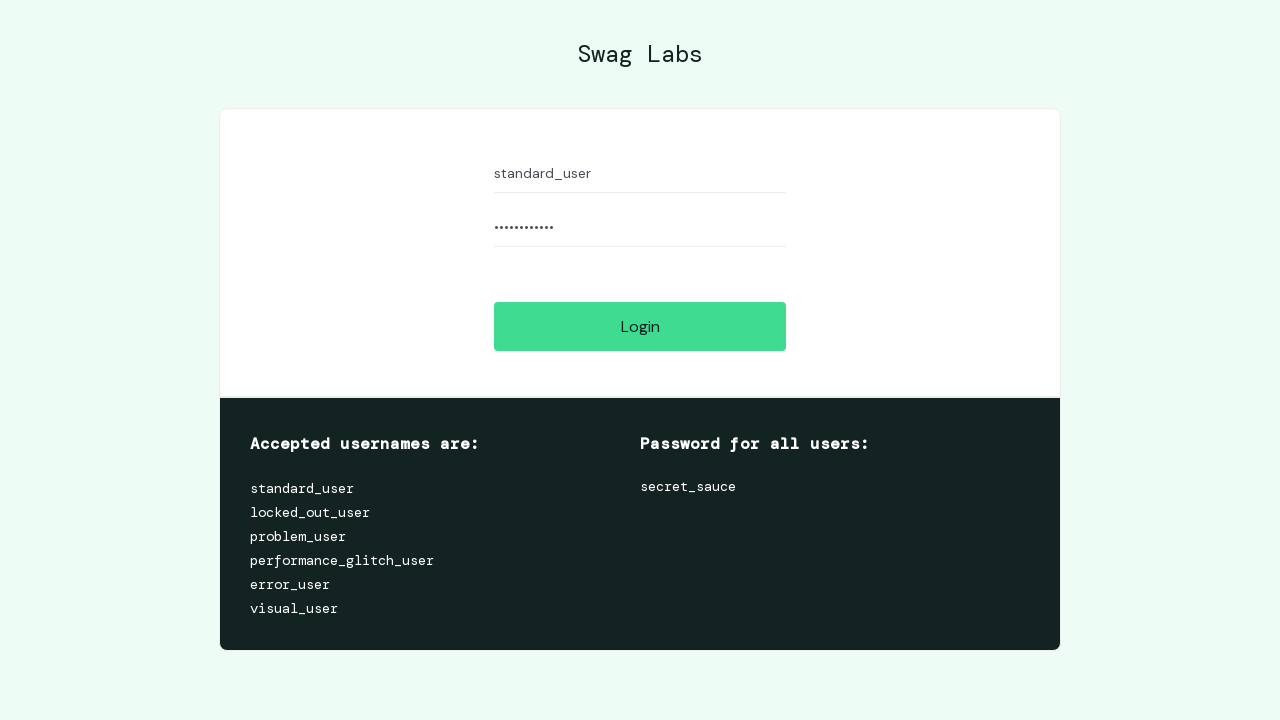

Cleared password field on input[data-test='password']
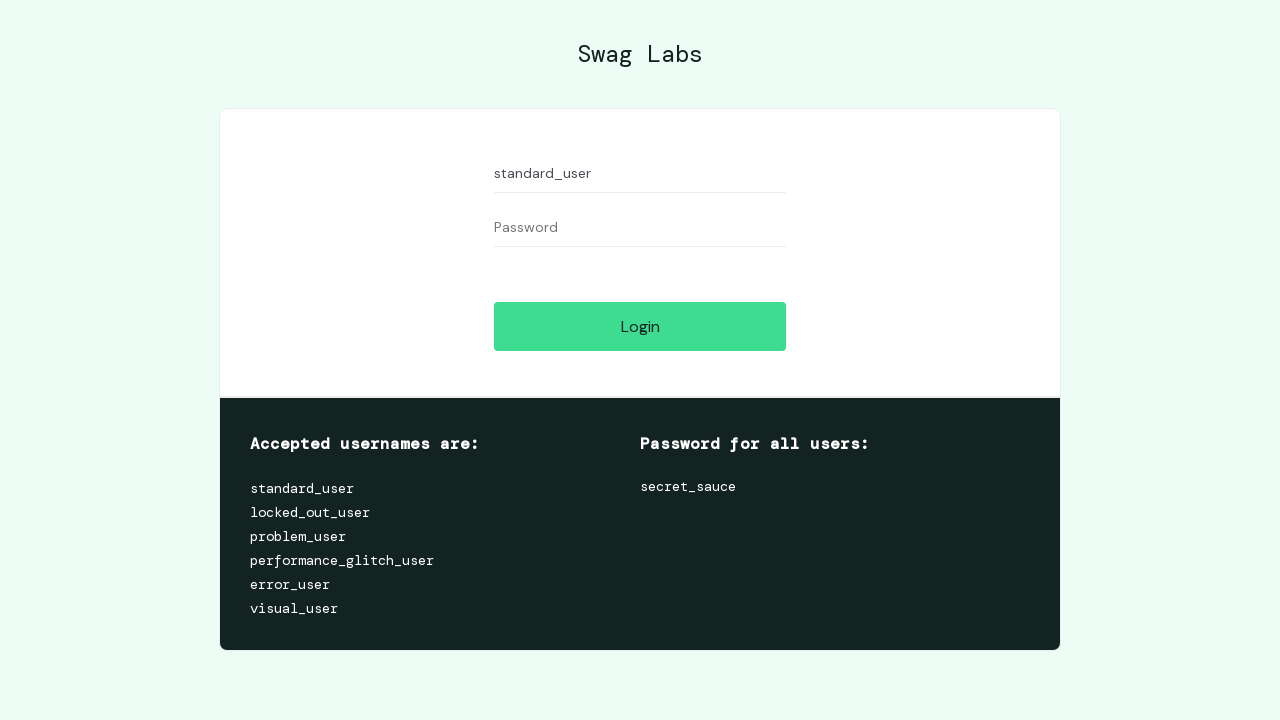

Clicked login button at (640, 326) on input[data-test='login-button']
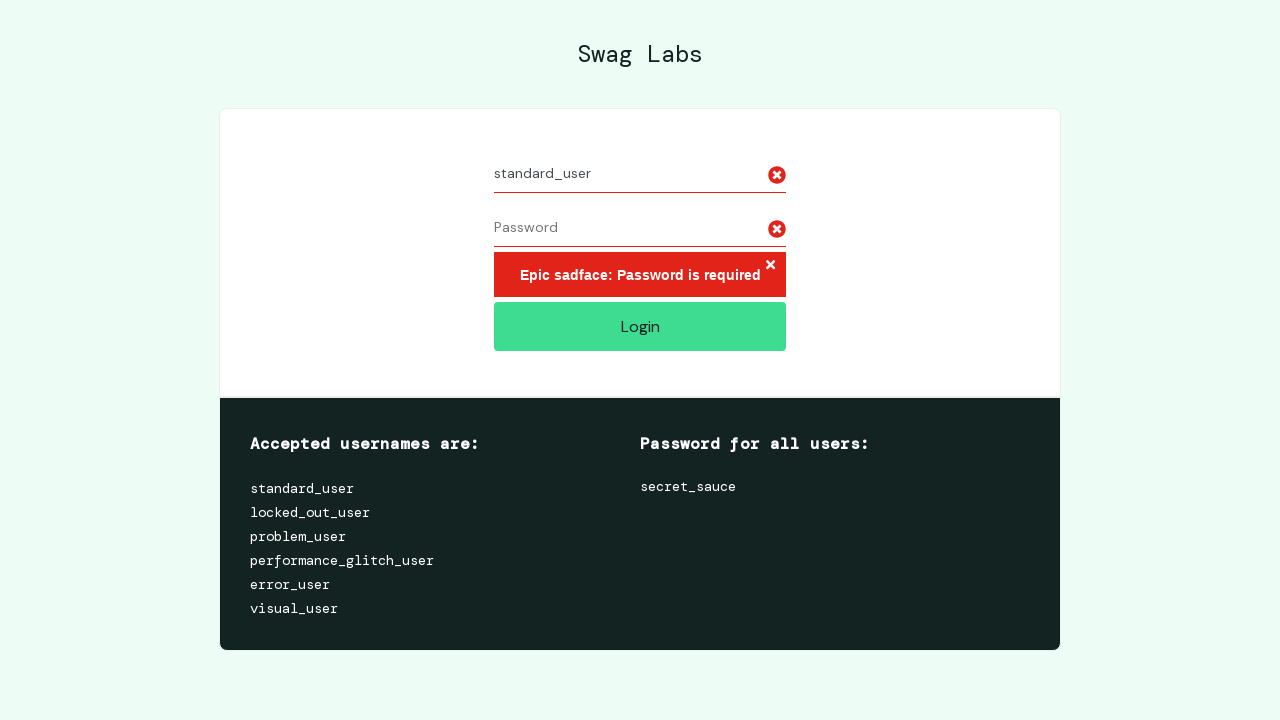

Error message element appeared
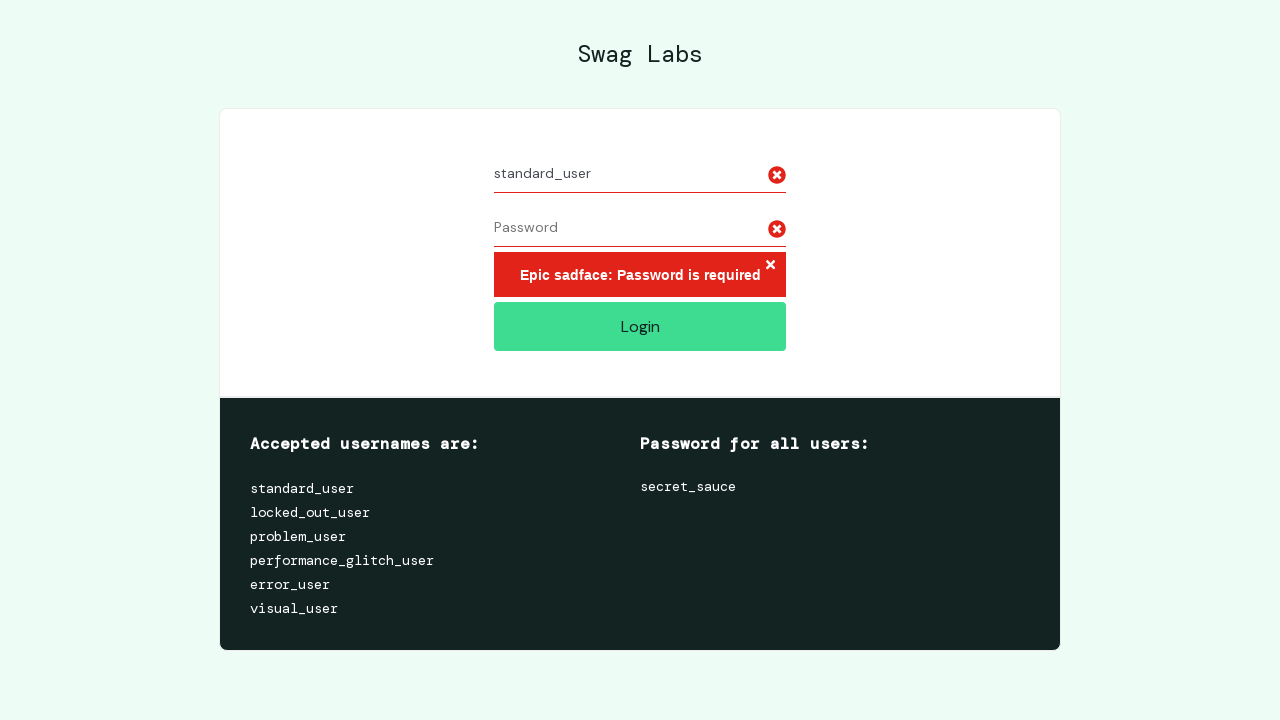

Retrieved error message text content
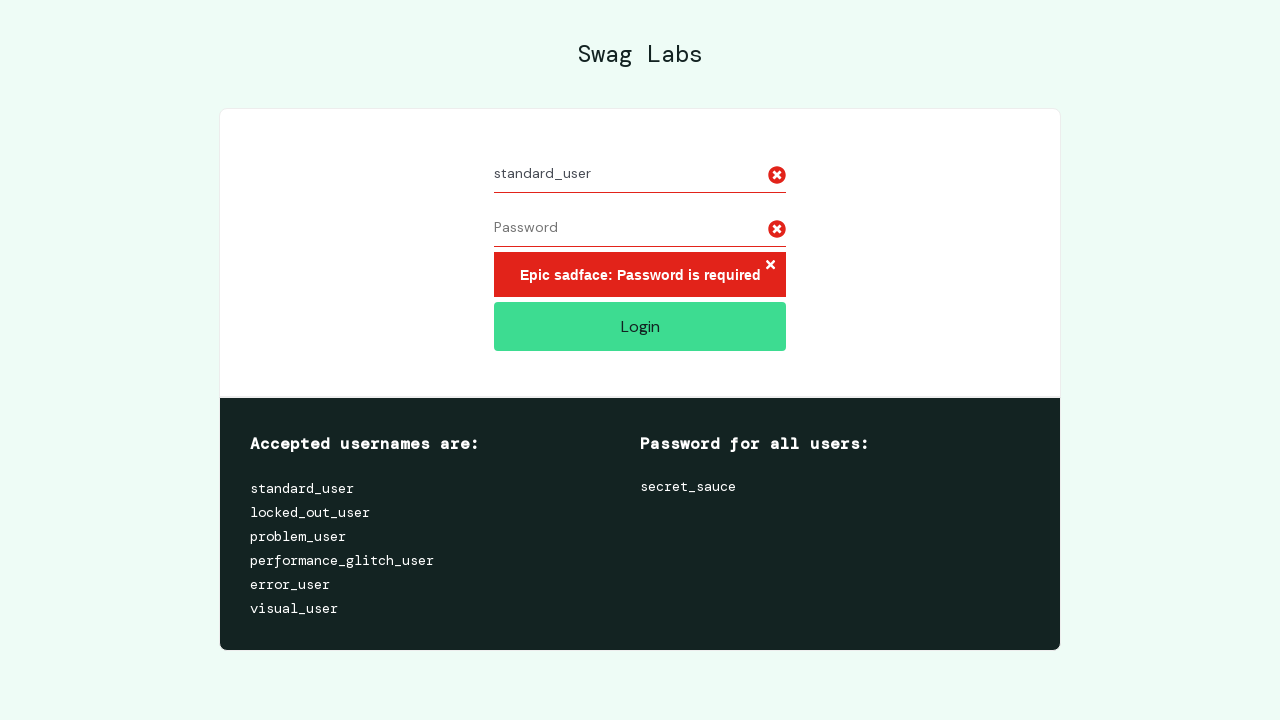

Verified 'Password is required' error message is displayed
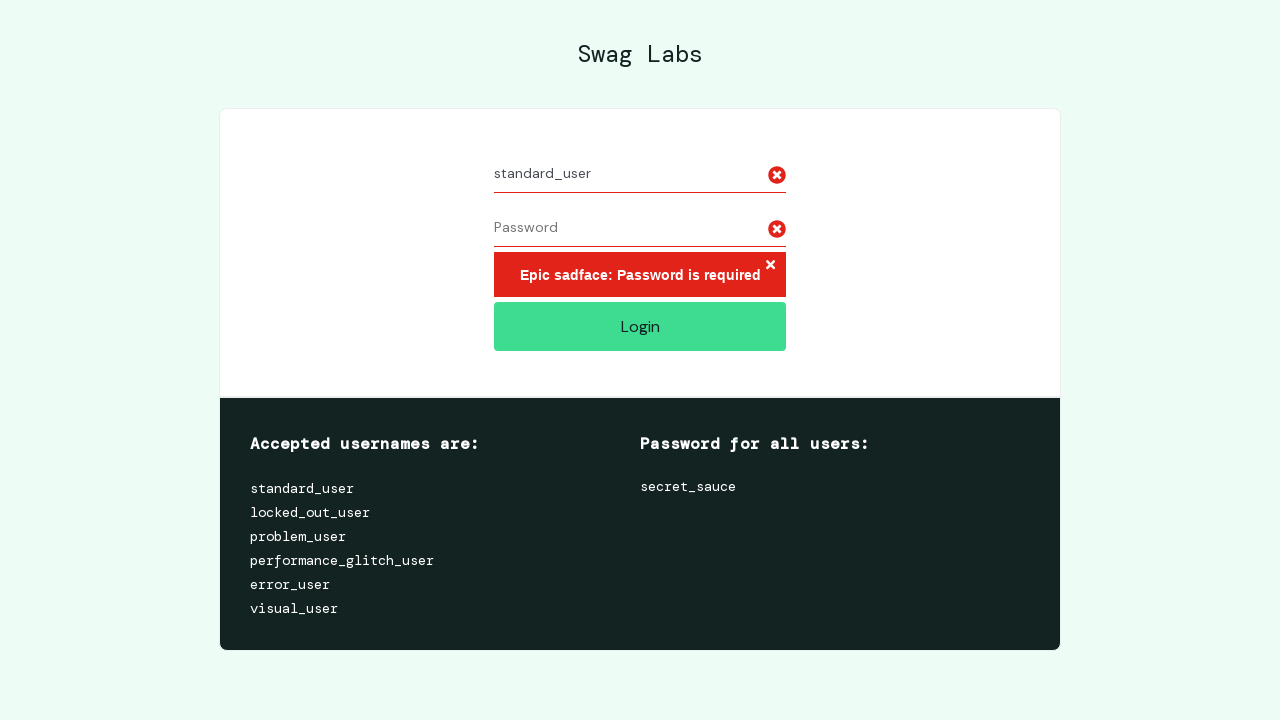

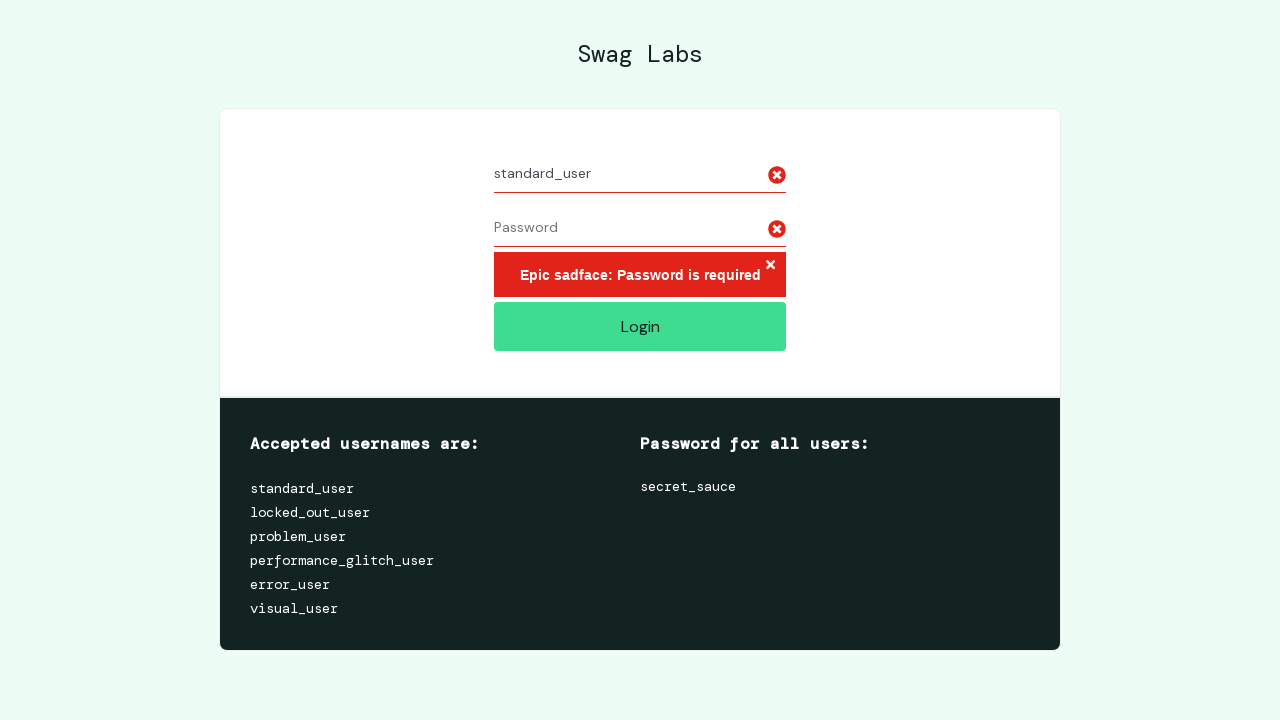